Tests vertical scrolling functionality on the Selenium website by scrolling down twice and then scrolling up partially using JavaScript execution.

Starting URL: https://www.selenium.dev/

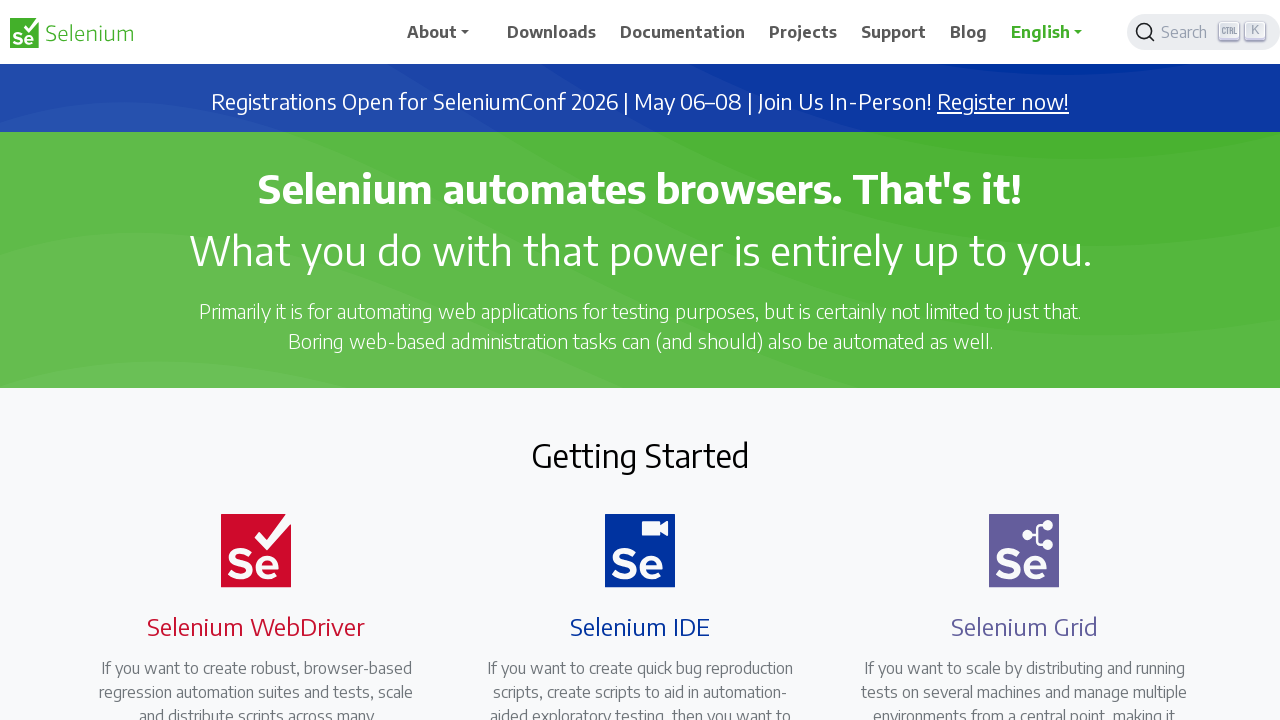

Scrolled down 500 pixels on Selenium website
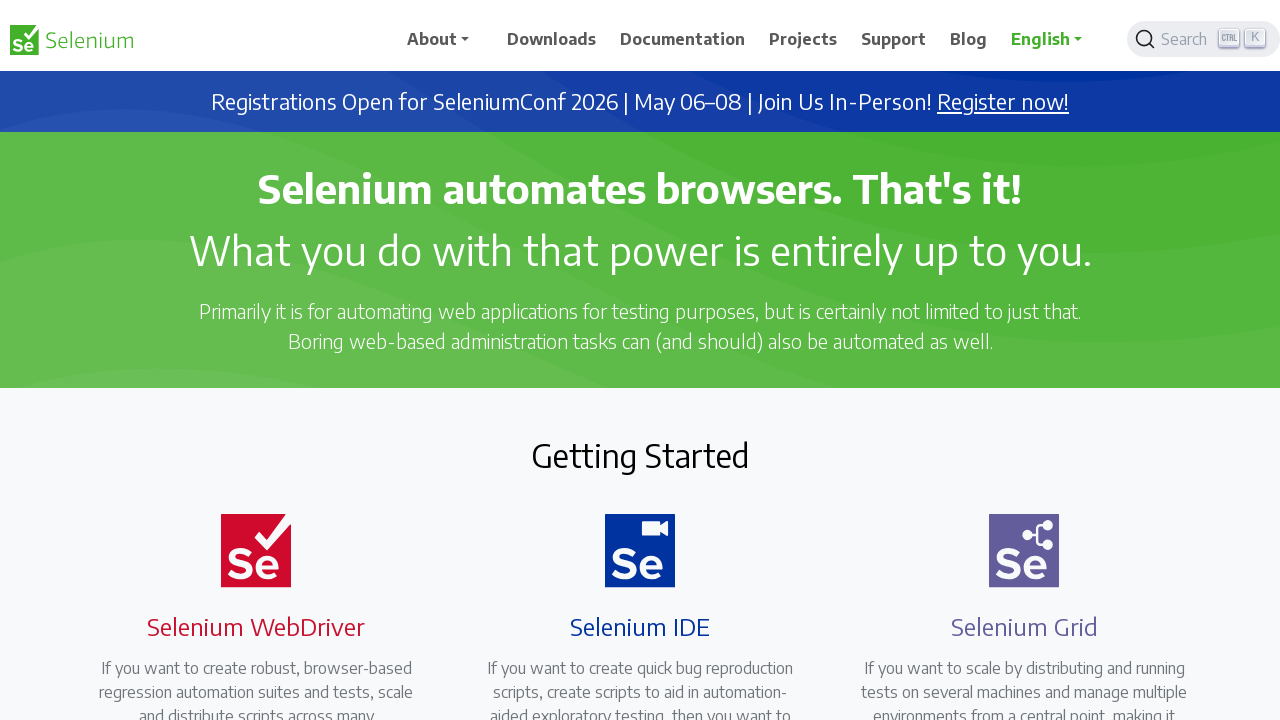

Waited 2 seconds for scroll animation to complete
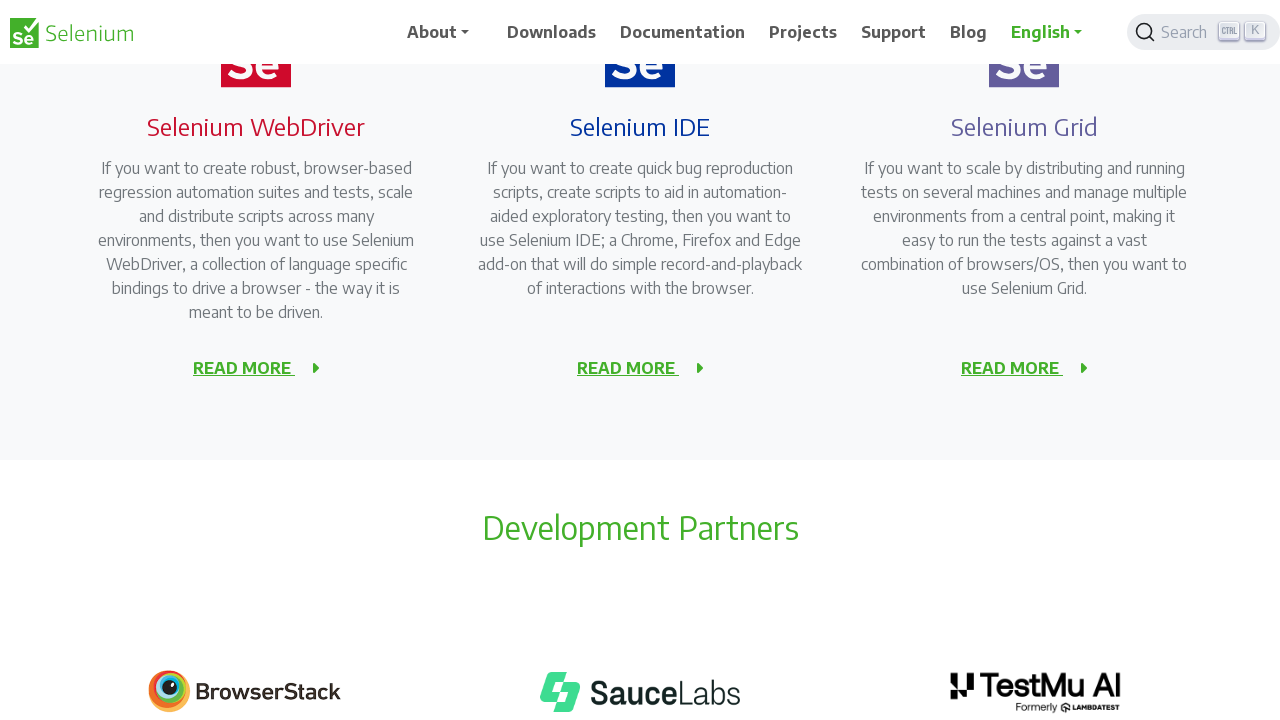

Scrolled down another 500 pixels
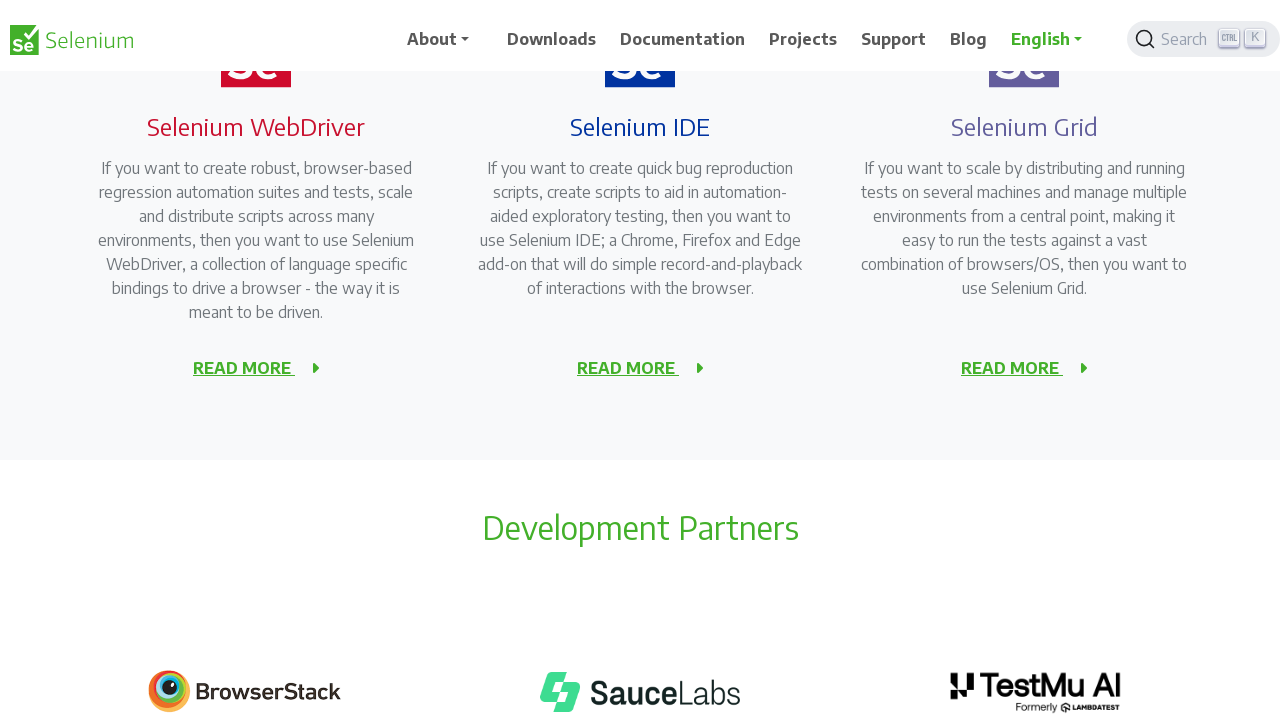

Waited 2 seconds for scroll animation to complete
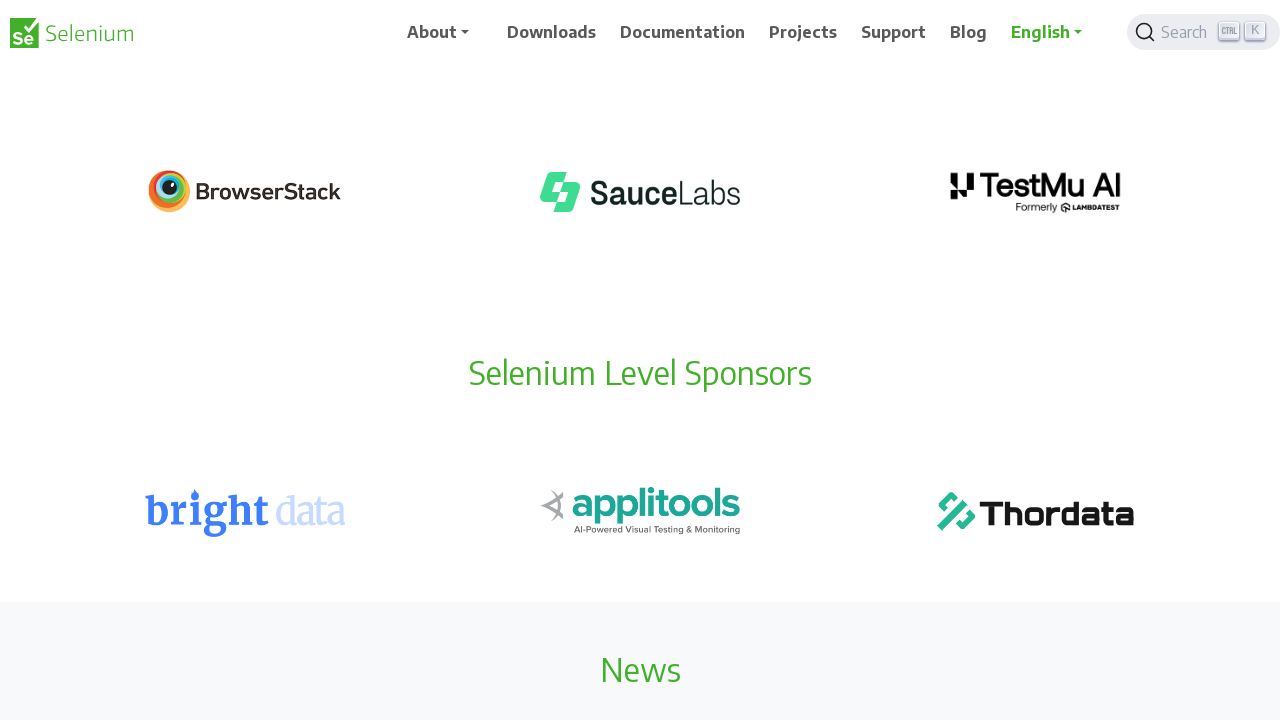

Scrolled up 300 pixels
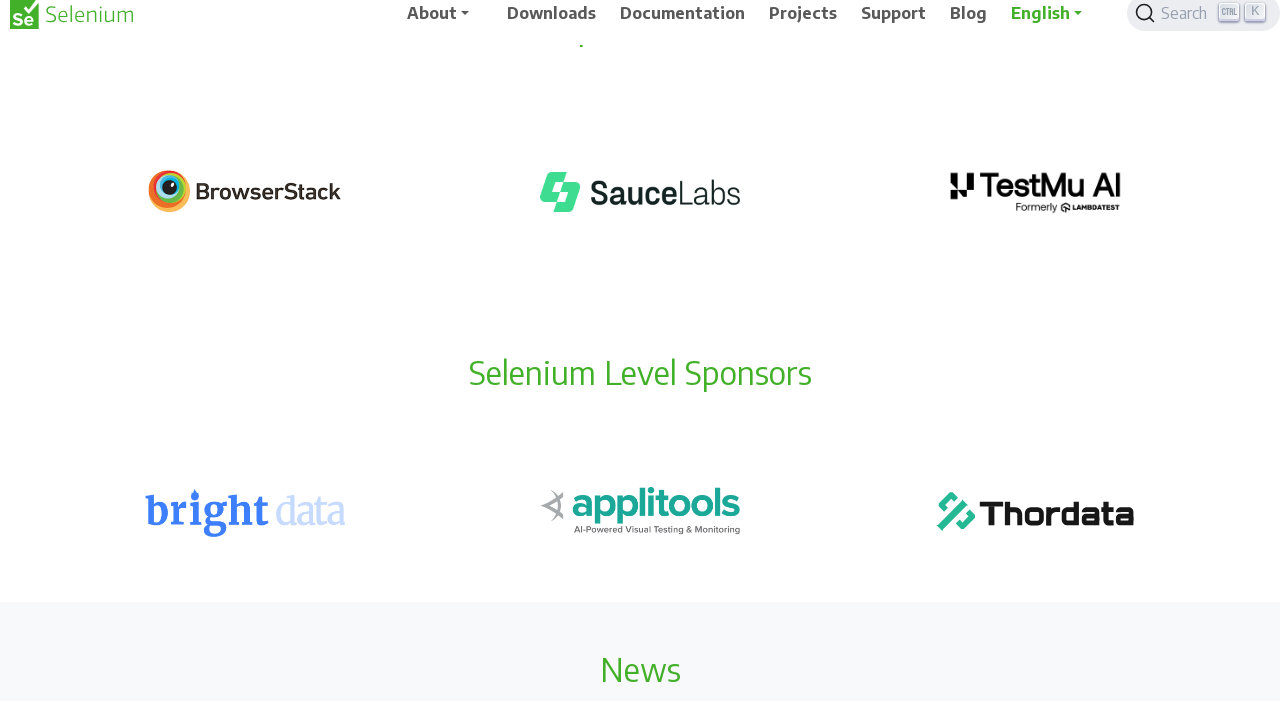

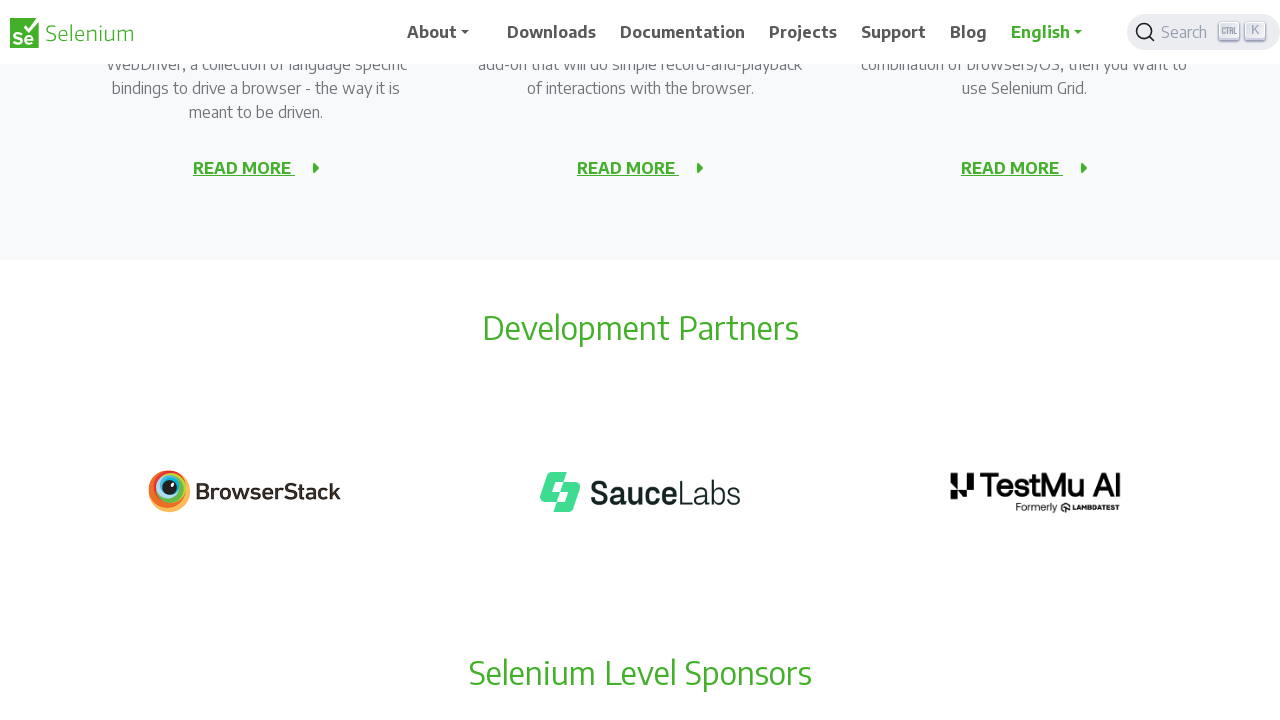